Tests that the input field is cleared after adding a todo item

Starting URL: https://demo.playwright.dev/todomvc

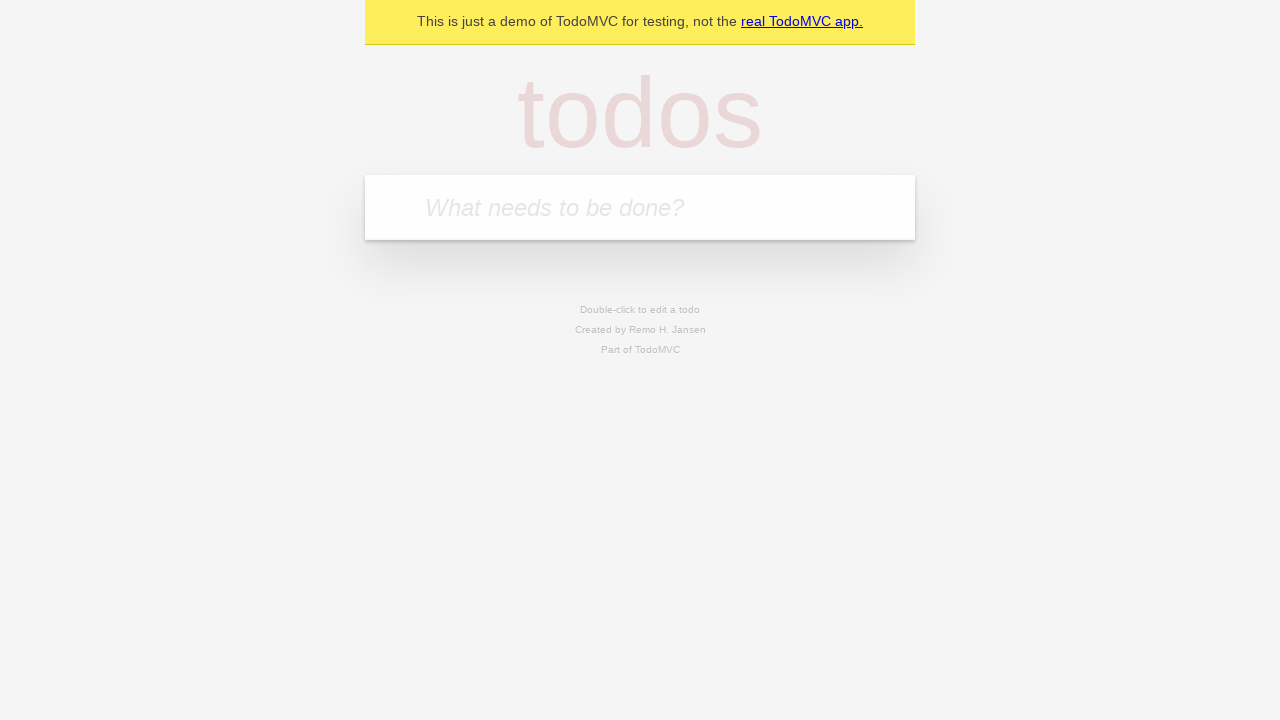

Located the todo input field
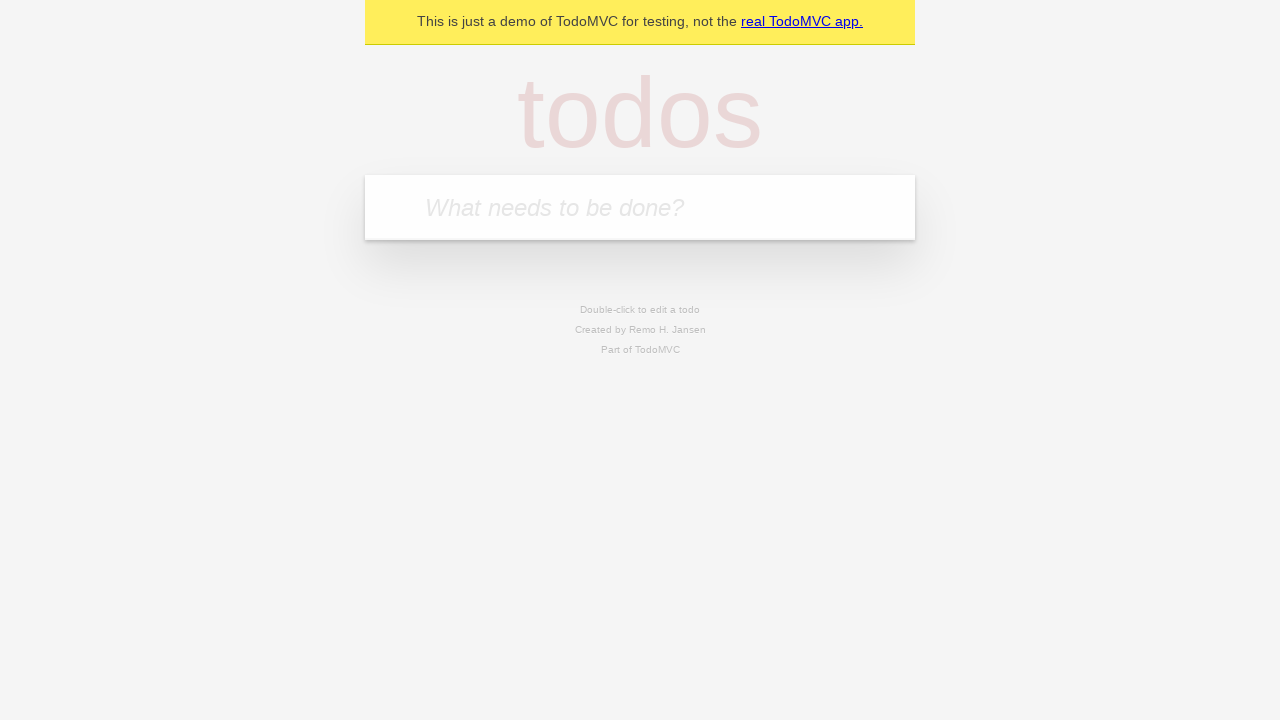

Filled input field with 'buy some cheese2' on internal:attr=[placeholder="What needs to be done?"i]
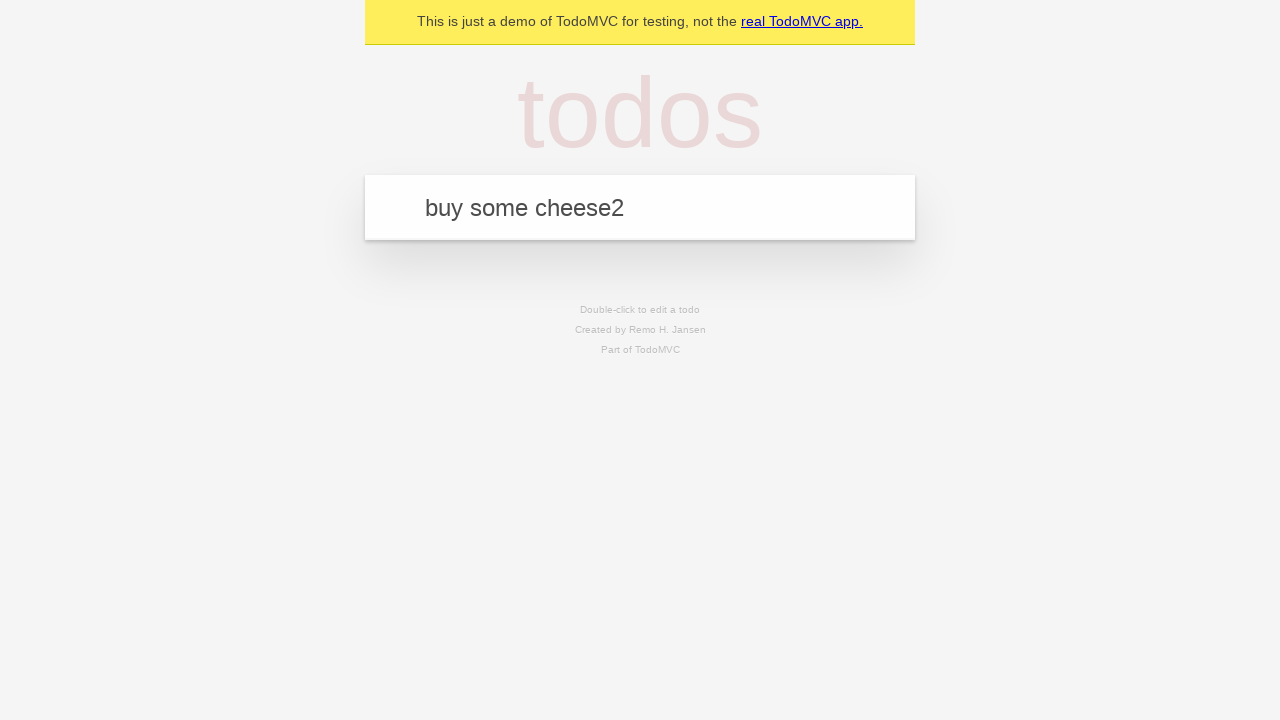

Pressed Enter to add todo item on internal:attr=[placeholder="What needs to be done?"i]
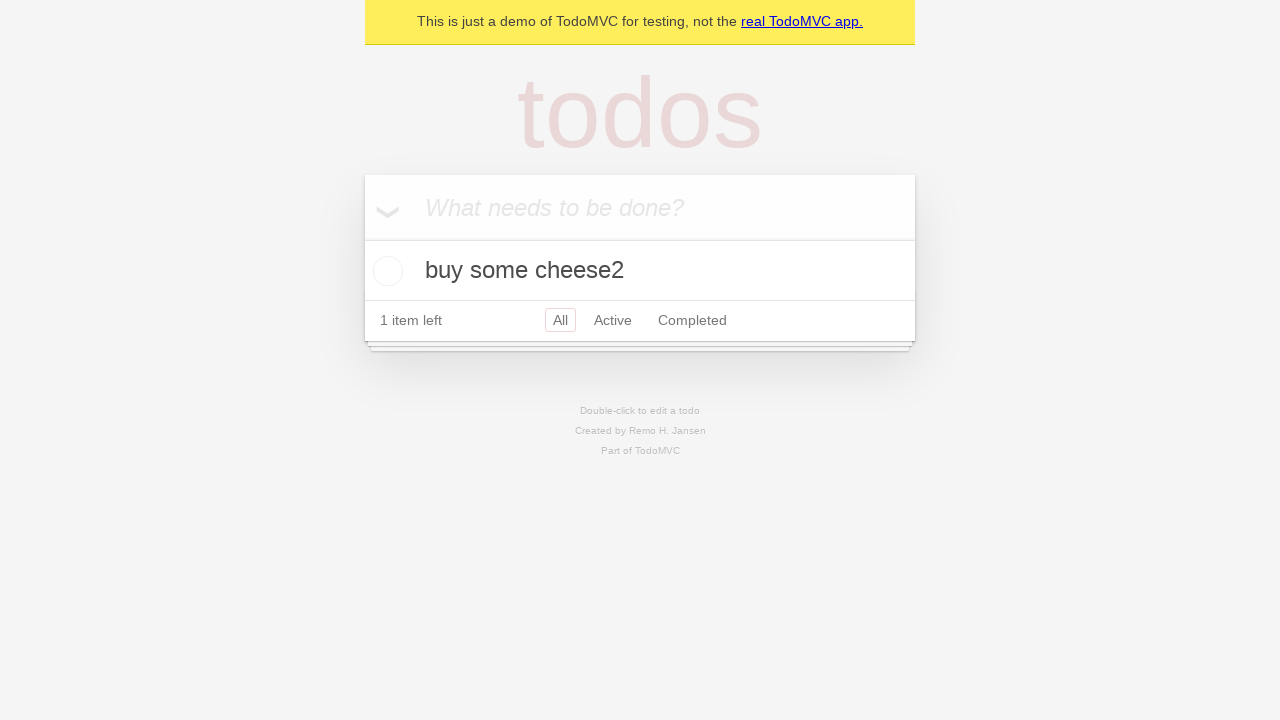

Todo item was added to the list
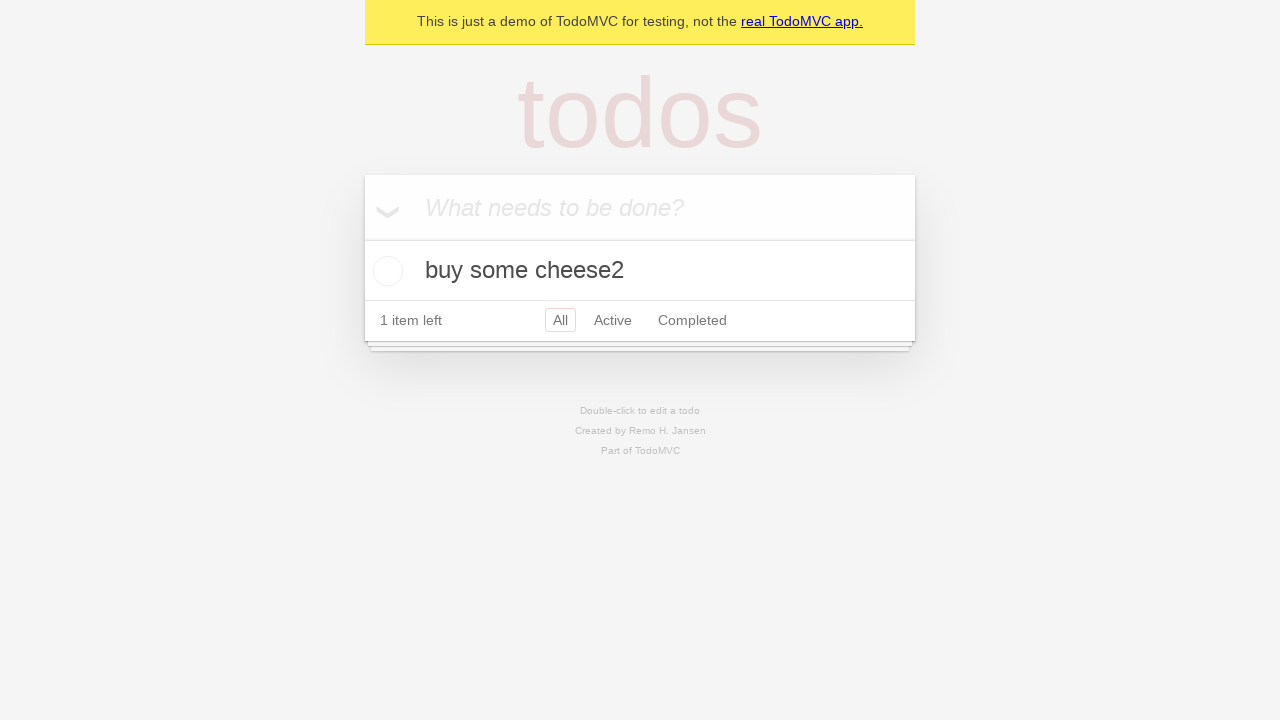

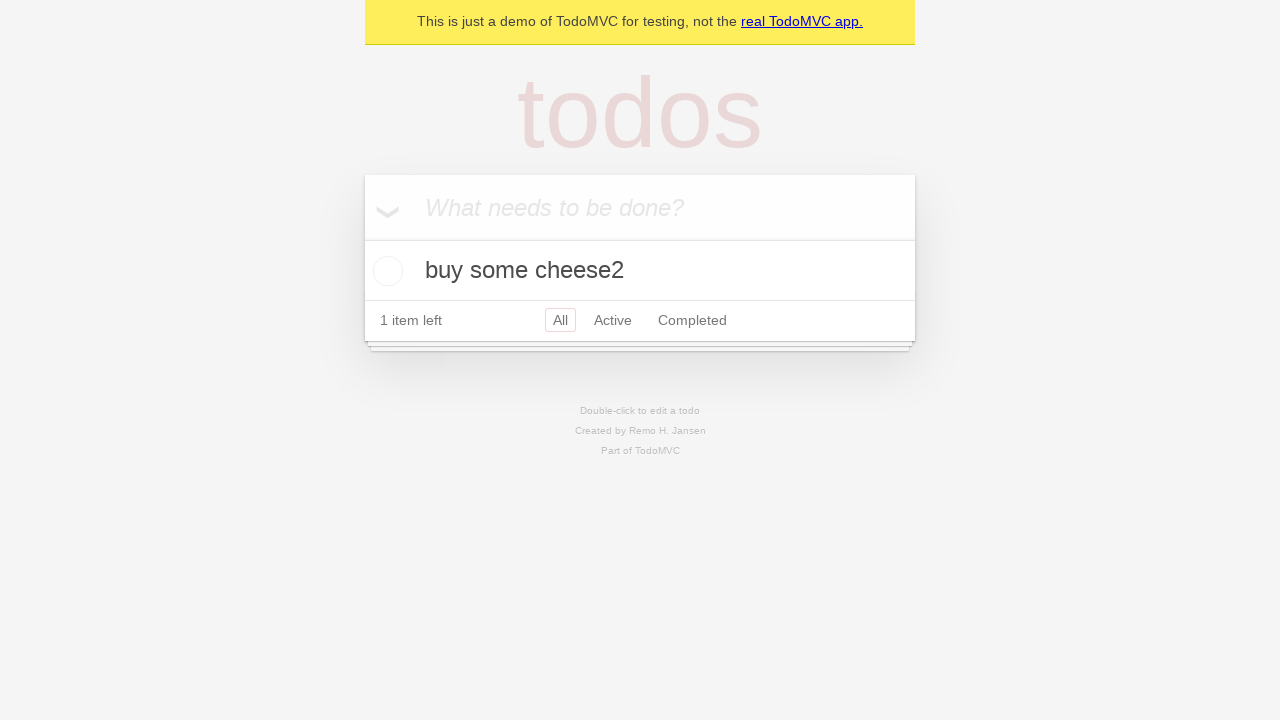